Tests checkbox interaction by clicking a terms checkbox on the CMS portal page and then verifying its selected state.

Starting URL: https://portal.cms.gov/portal/

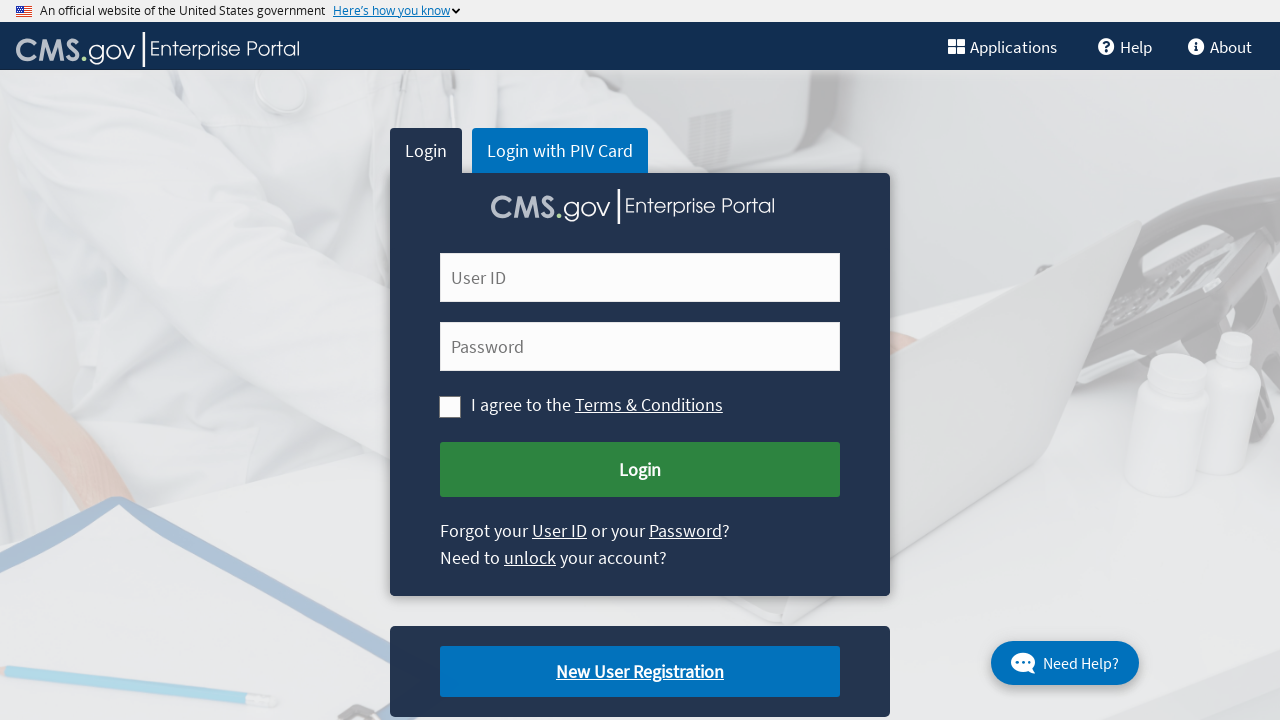

Clicked the terms checkbox on CMS portal page at (507, 405) on label#cms-label-tc
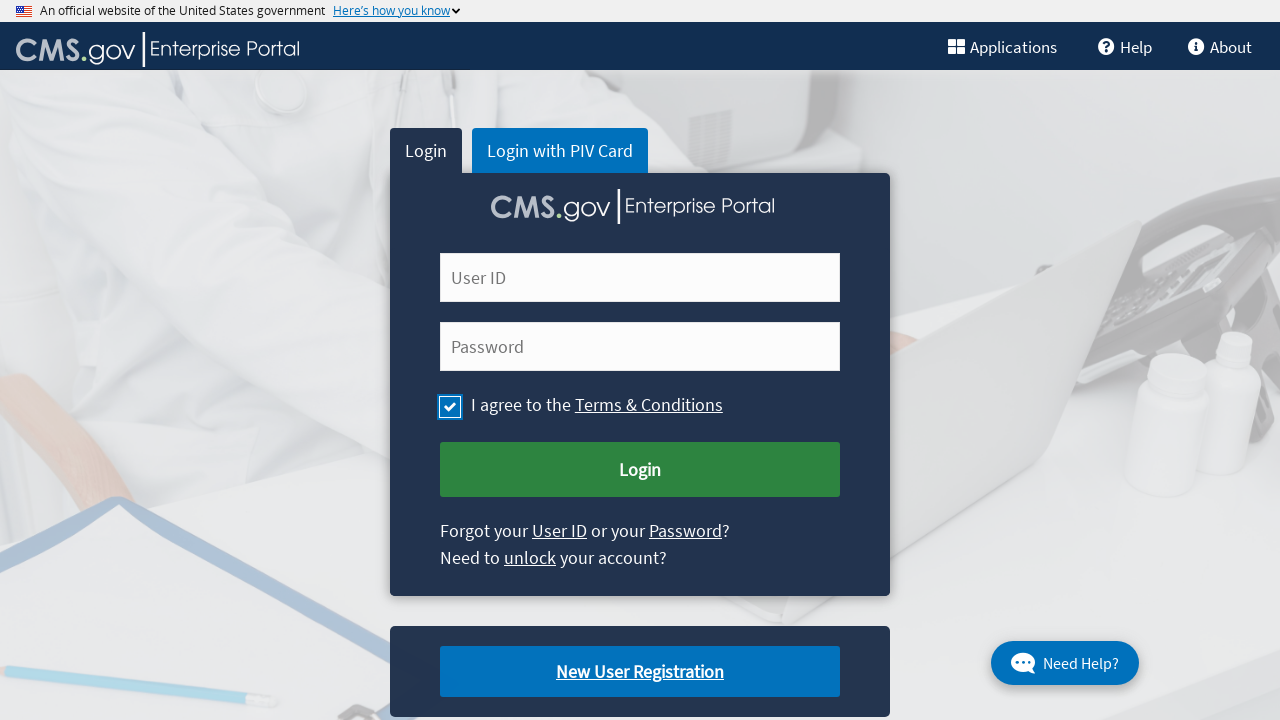

Waited 2 seconds for checkbox click action to complete
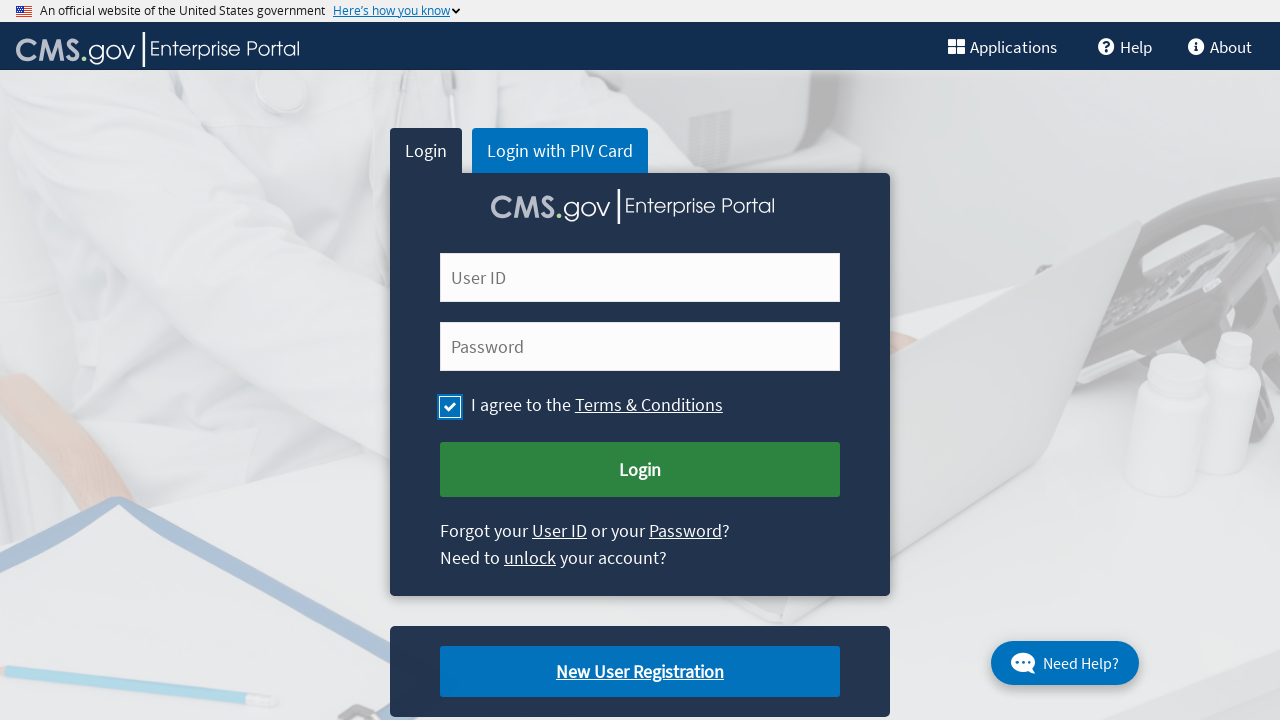

Verified checkbox selected state: True
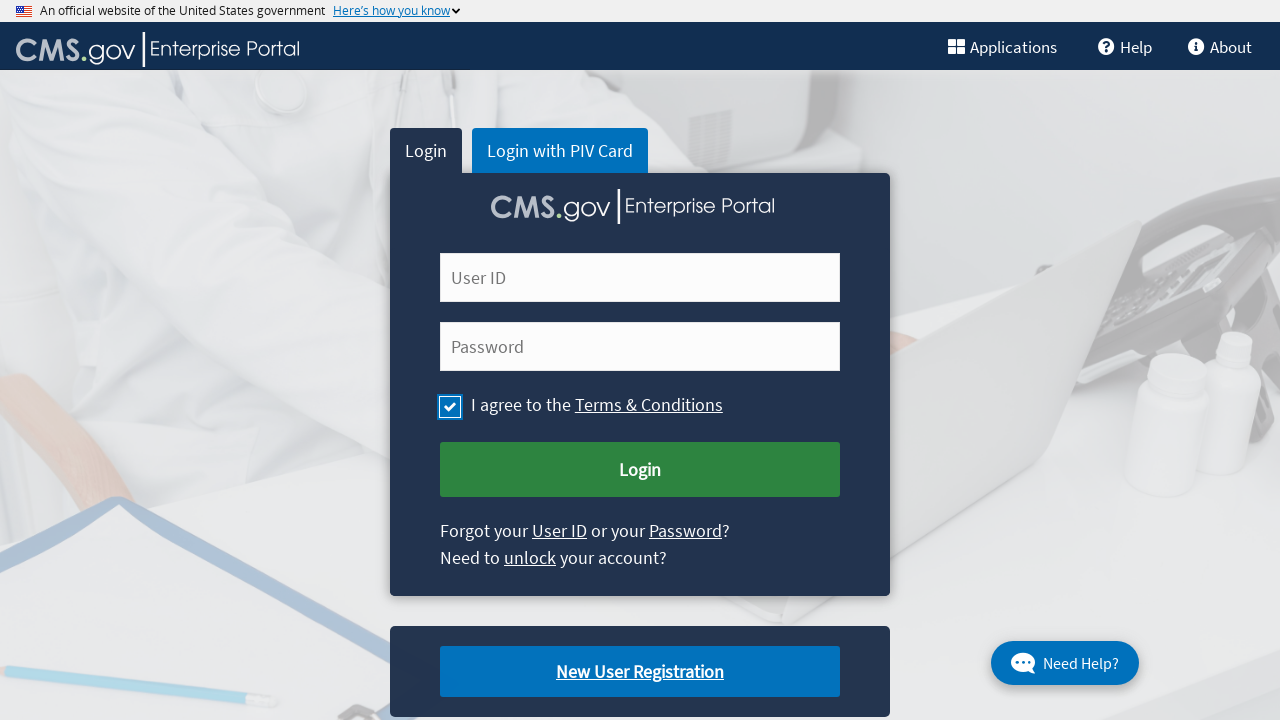

Printed checkbox state result: True
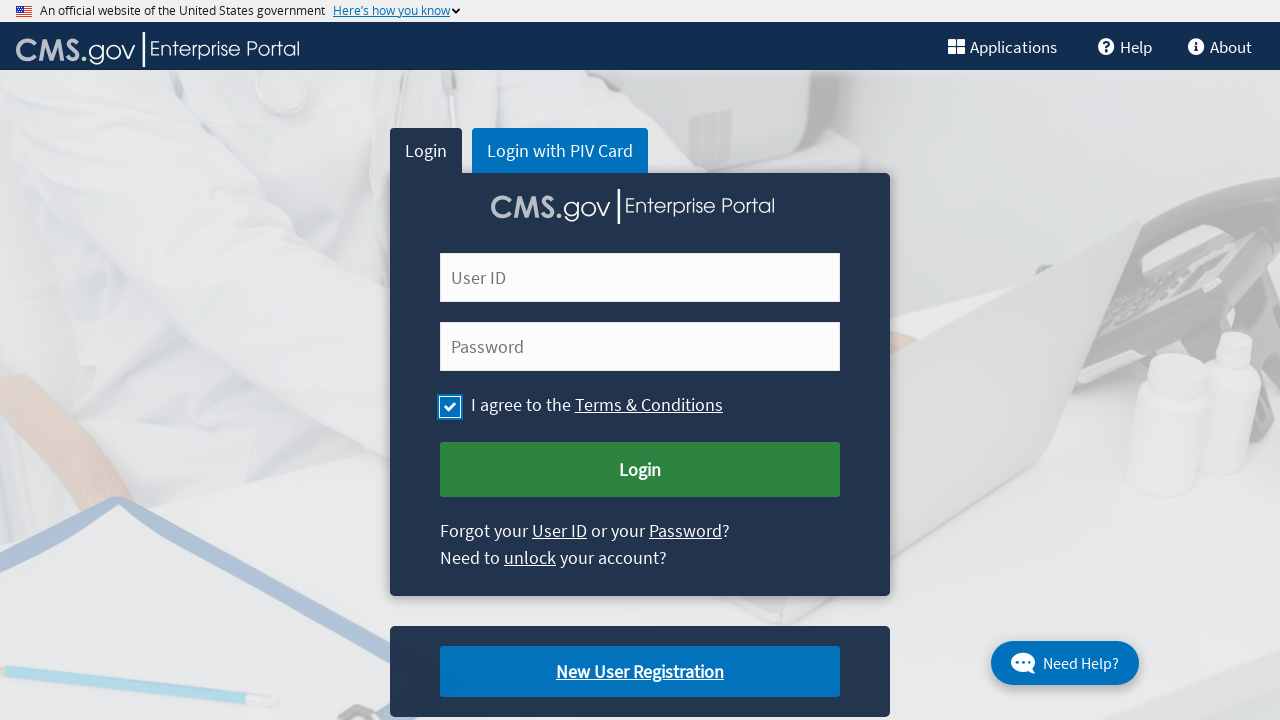

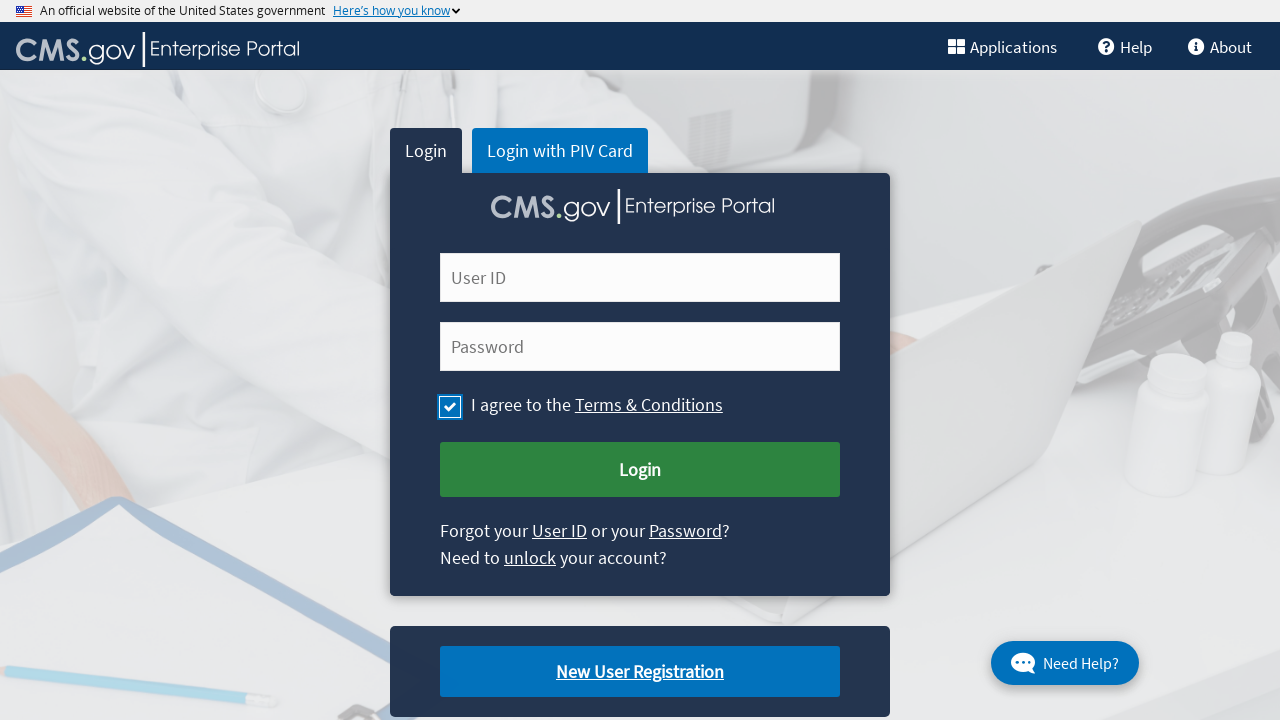